Tests page scrolling functionality by scrolling to the bottom of the page and then back to the top

Starting URL: https://www.chess.com/

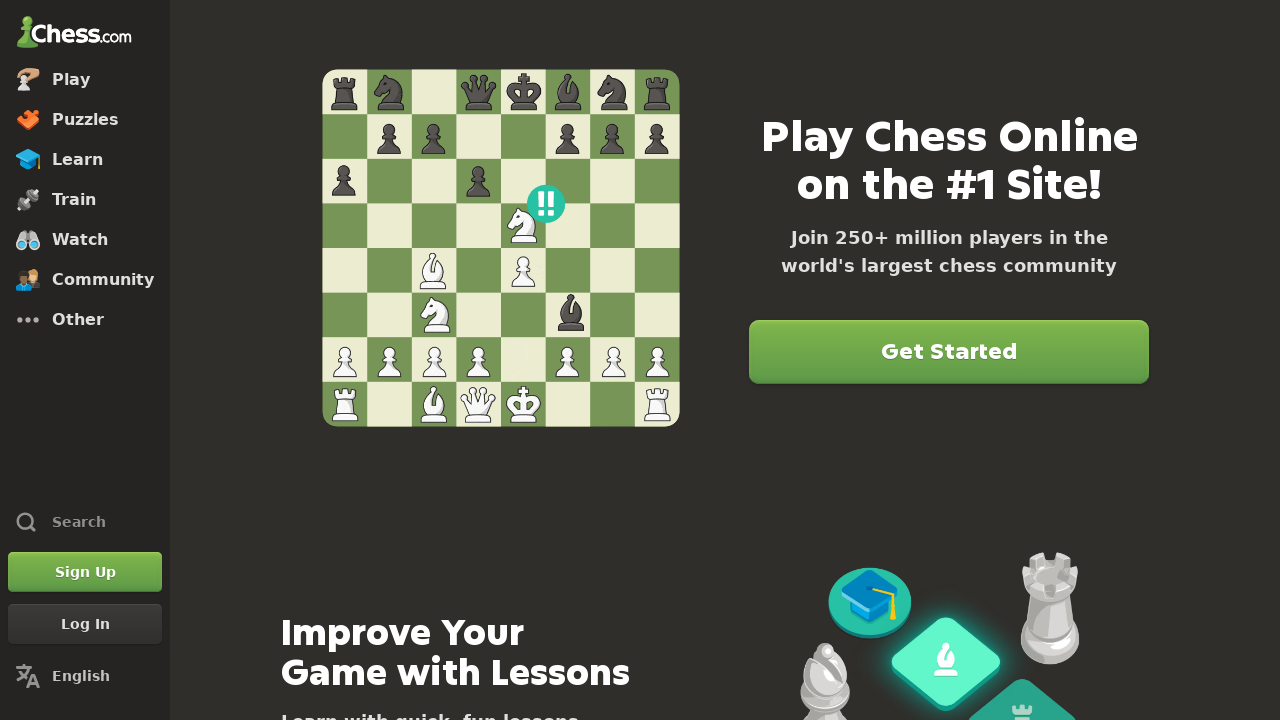

Scrolled to bottom of chess.com page
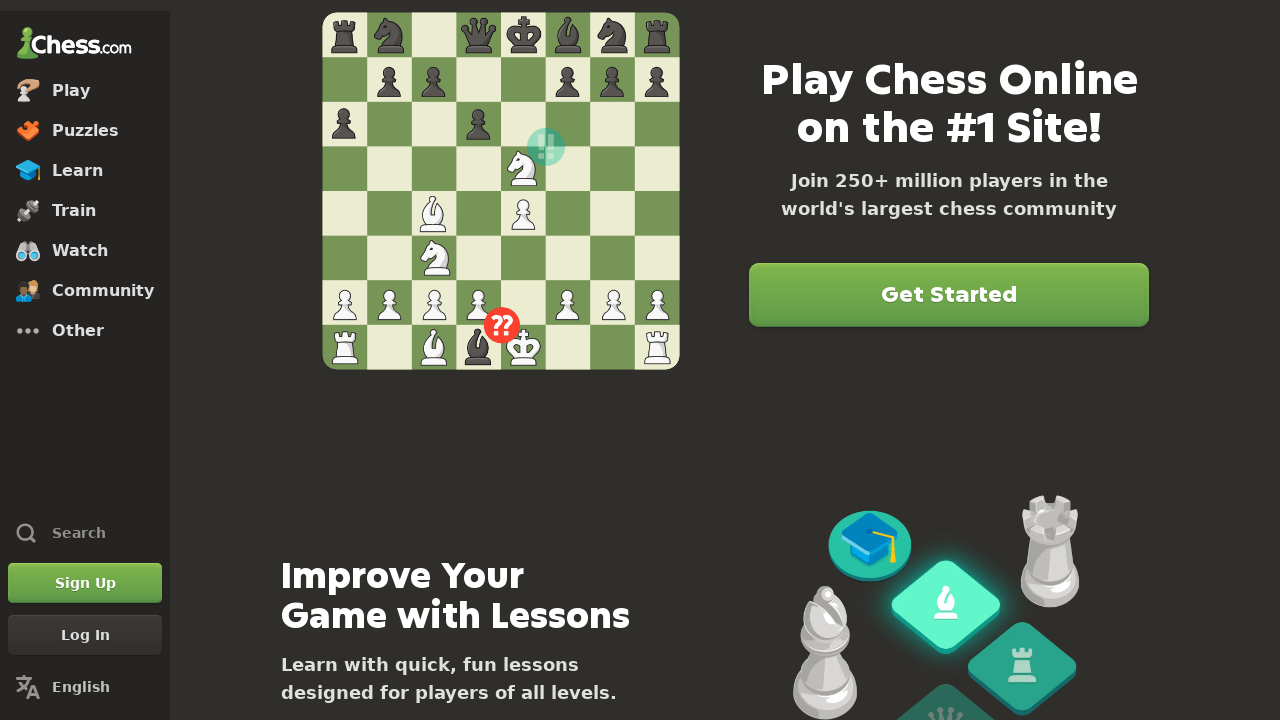

Waited 2 seconds for scroll effect to be visible
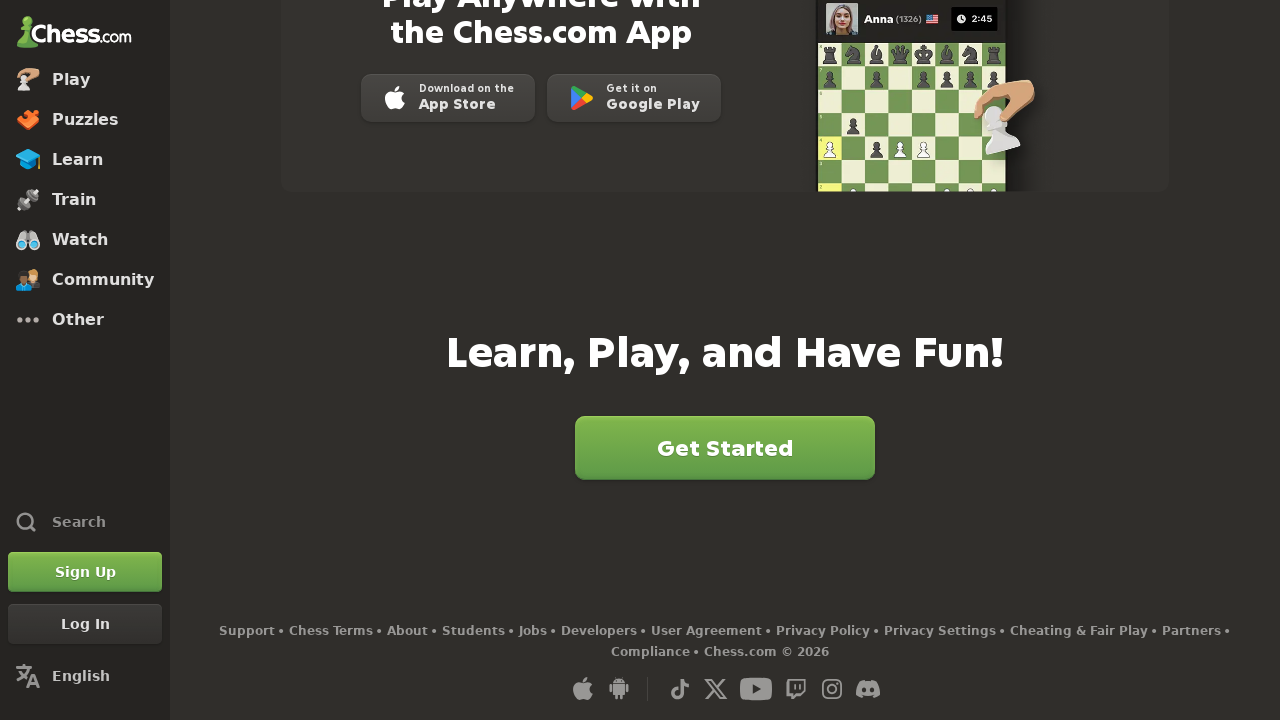

Scrolled back to top of page
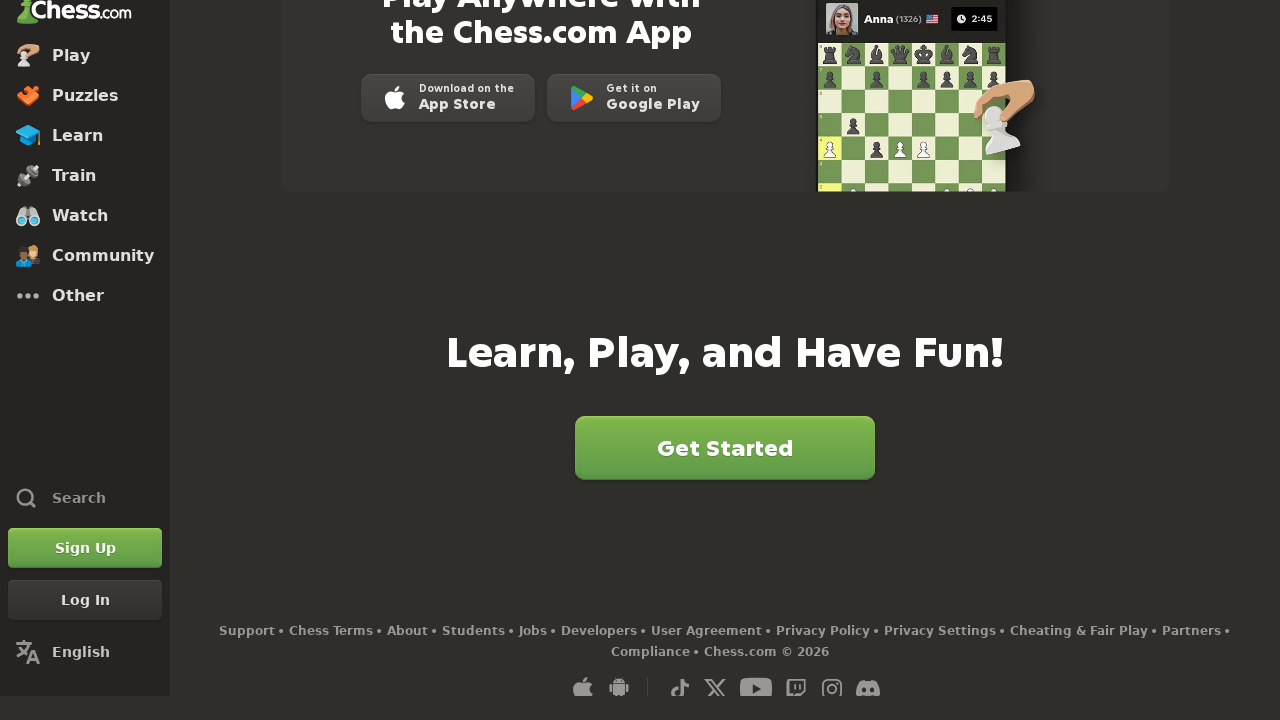

Waited 2 seconds for scroll effect to be visible
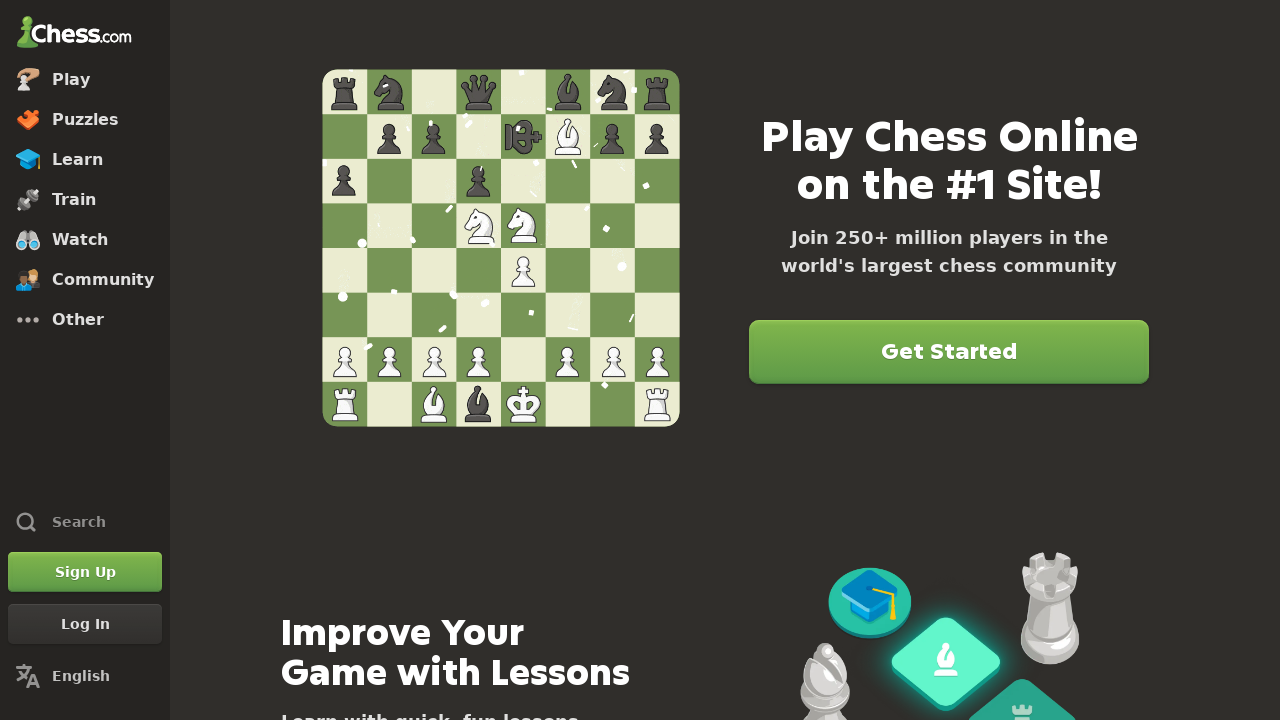

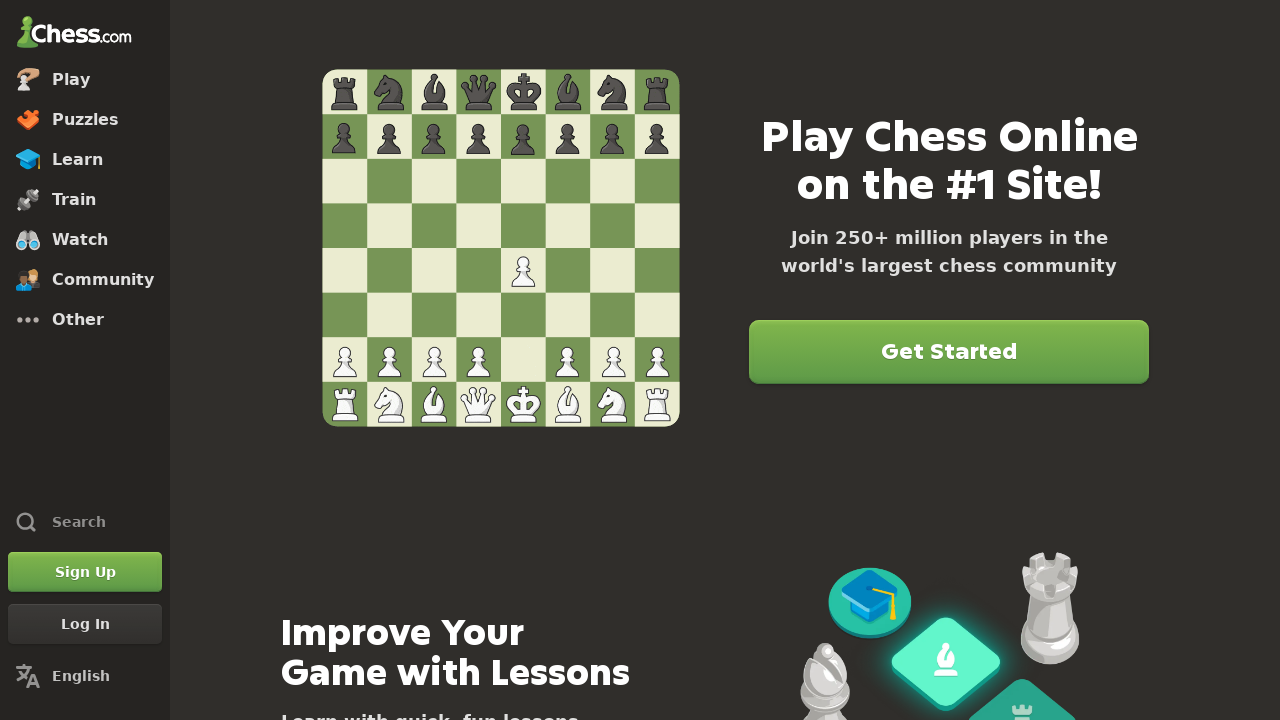